Tests drag and drop functionality on a practice website by performing various drag-and-drop operations including dragging panels, elements between containers, table columns, table rows, and interacting with a slider.

Starting URL: https://www.leafground.com/drag.xhtml

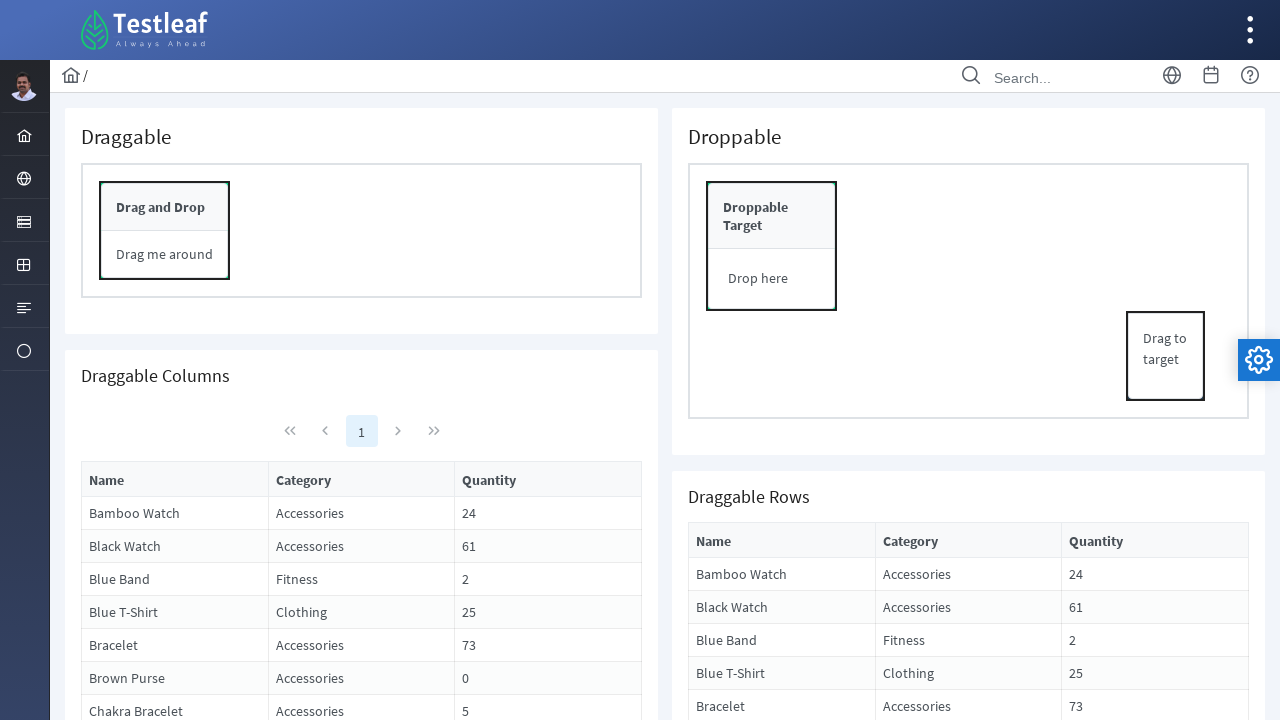

Located panel header element
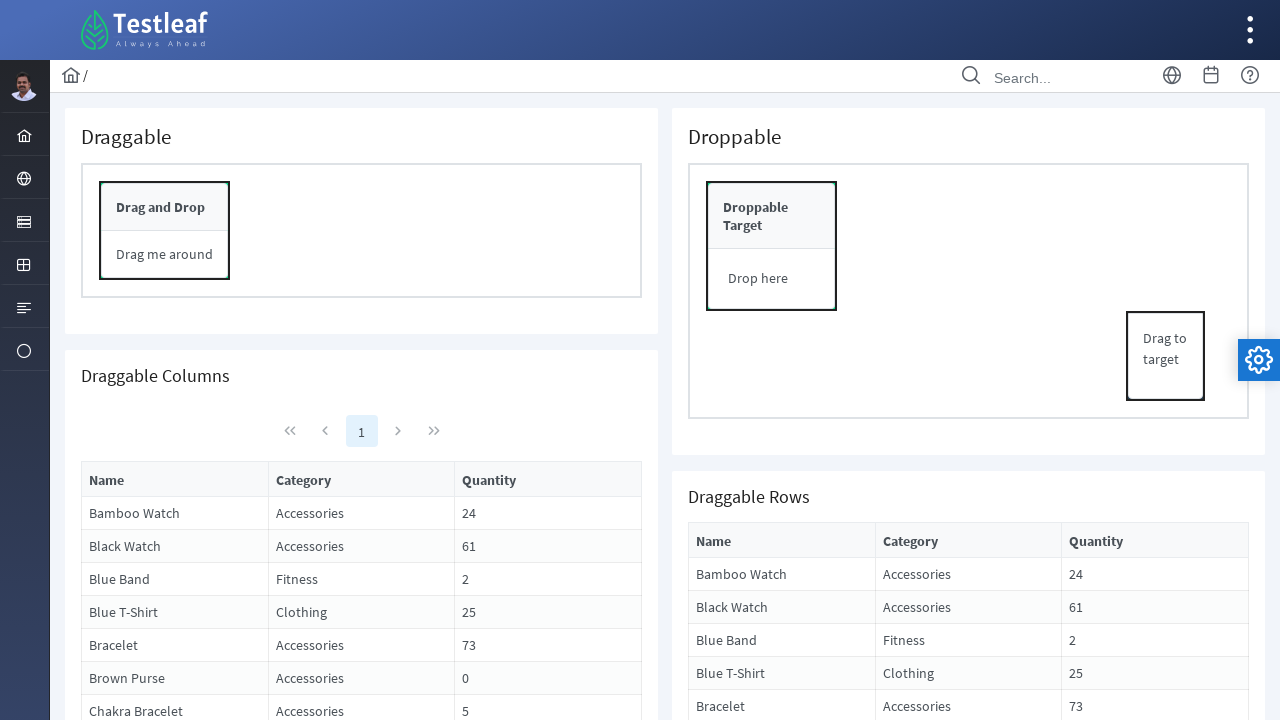

Retrieved bounding box of panel header
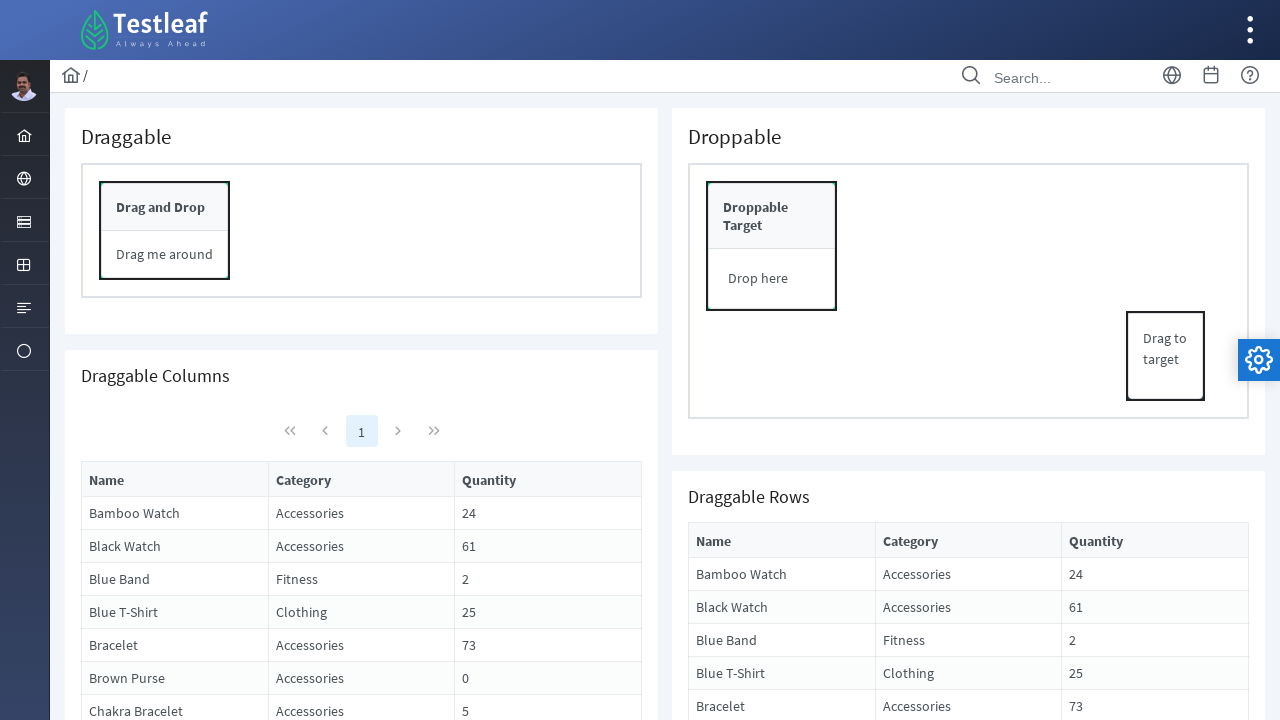

Moved mouse to center of panel header at (165, 207)
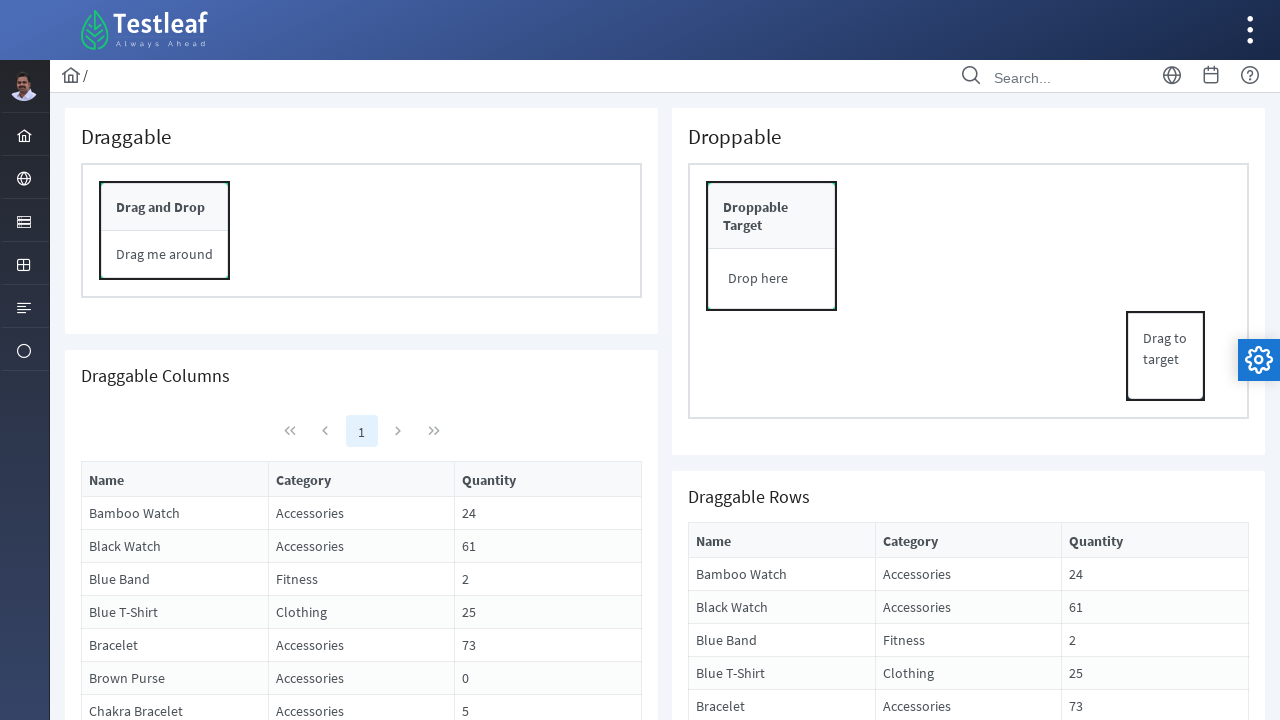

Mouse button pressed down on panel header at (165, 207)
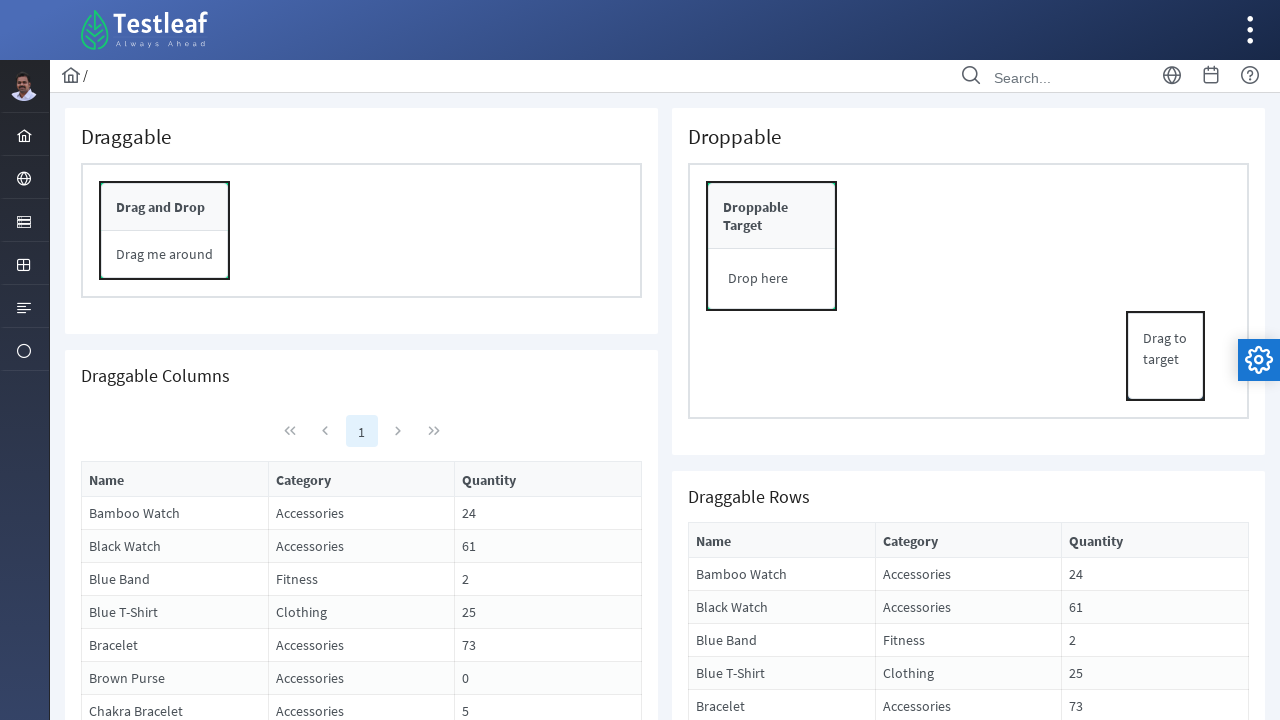

Dragged panel header by offset (300, 300) at (465, 507)
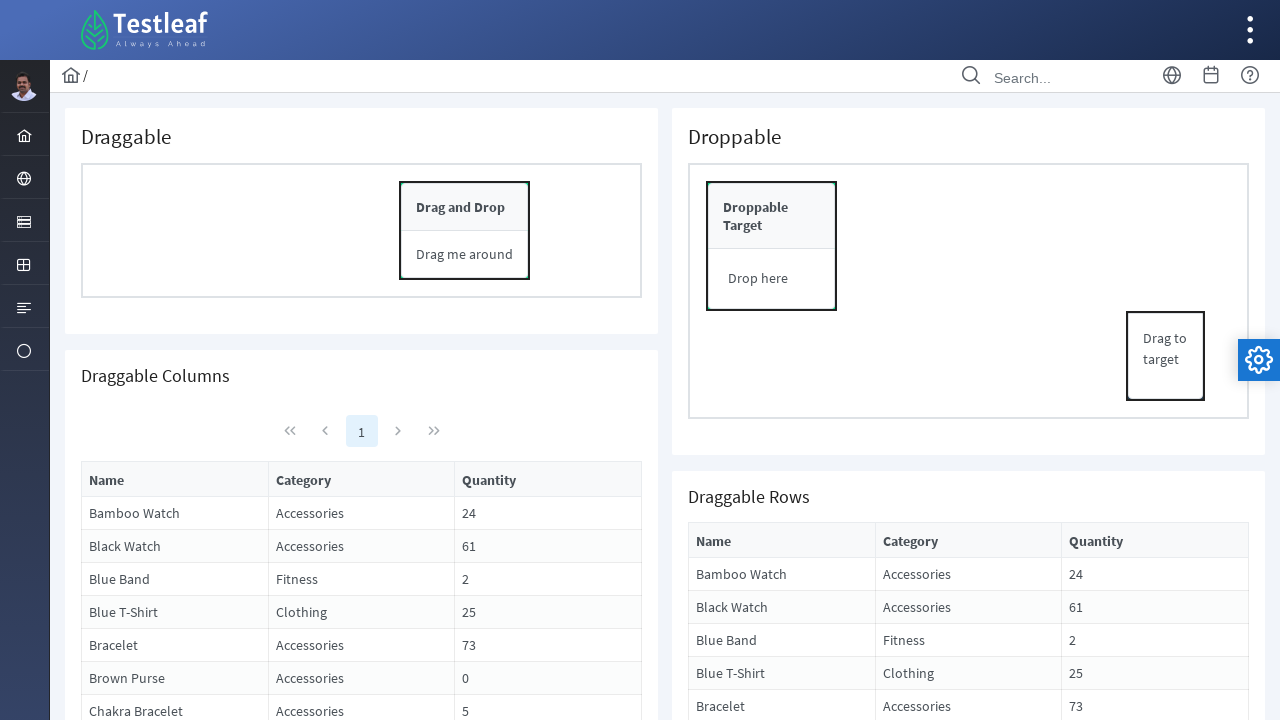

Released mouse button to complete panel drag at (465, 507)
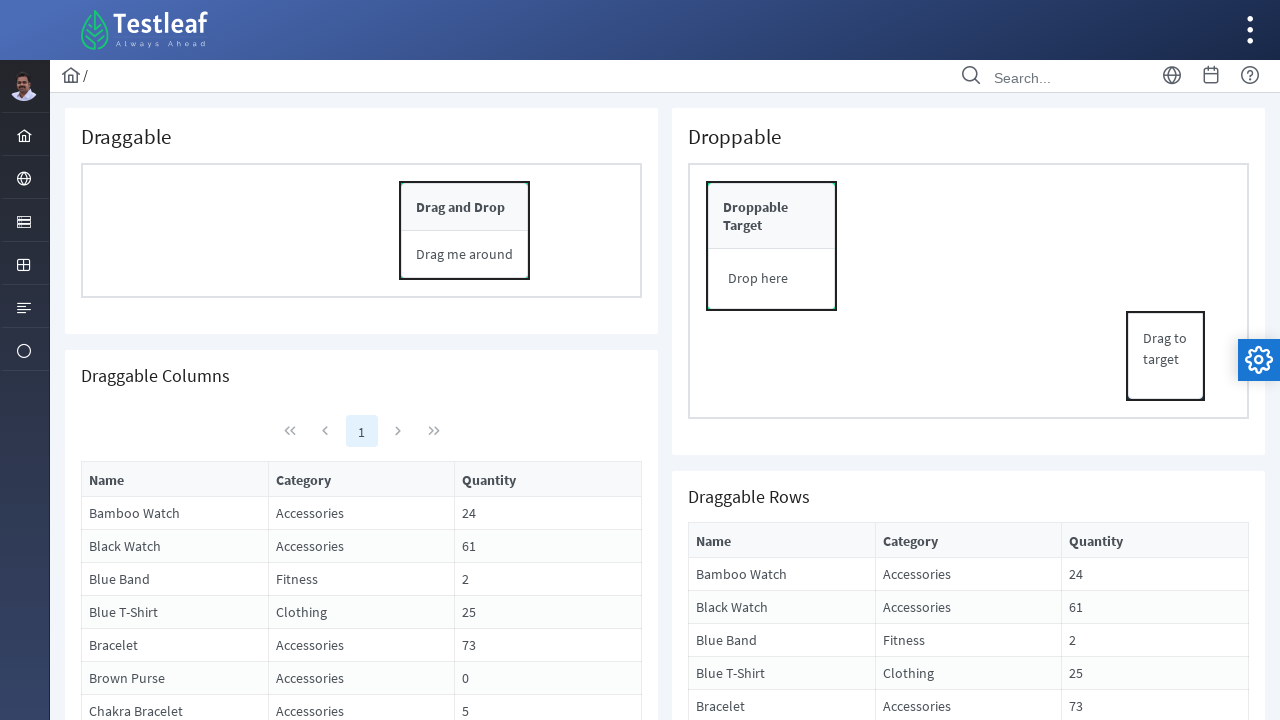

Located drag source element
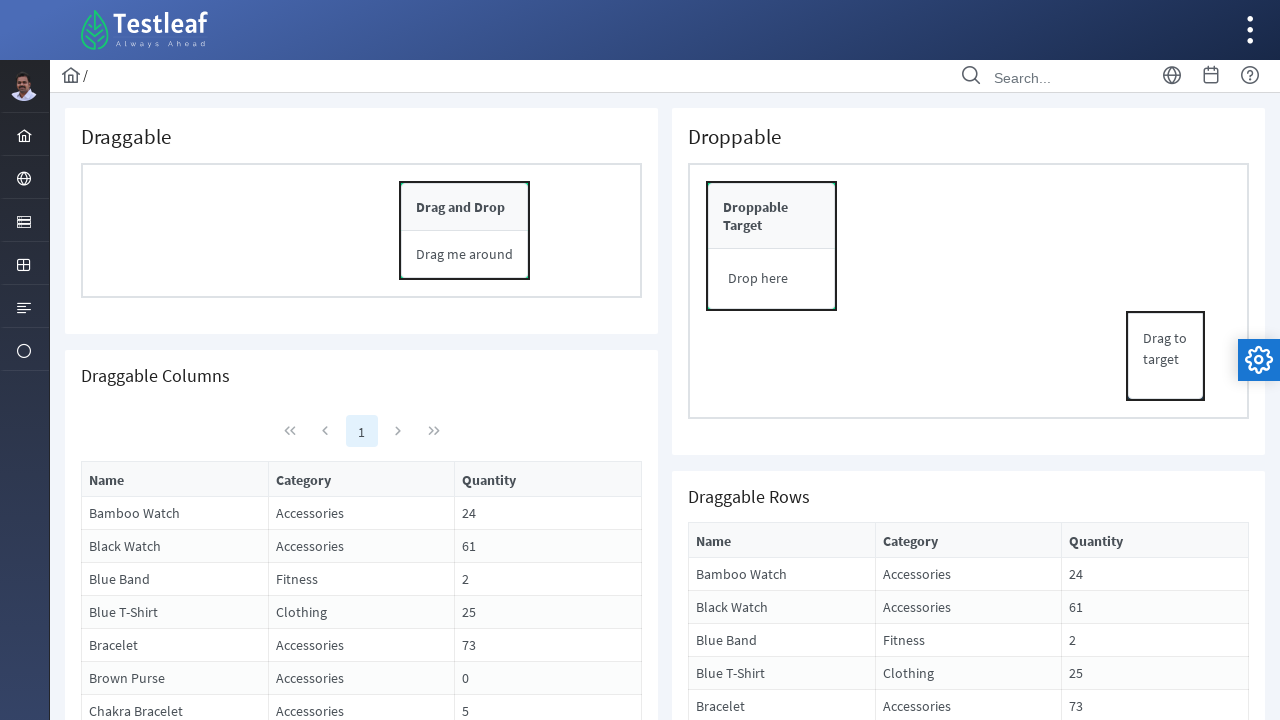

Located drop target element
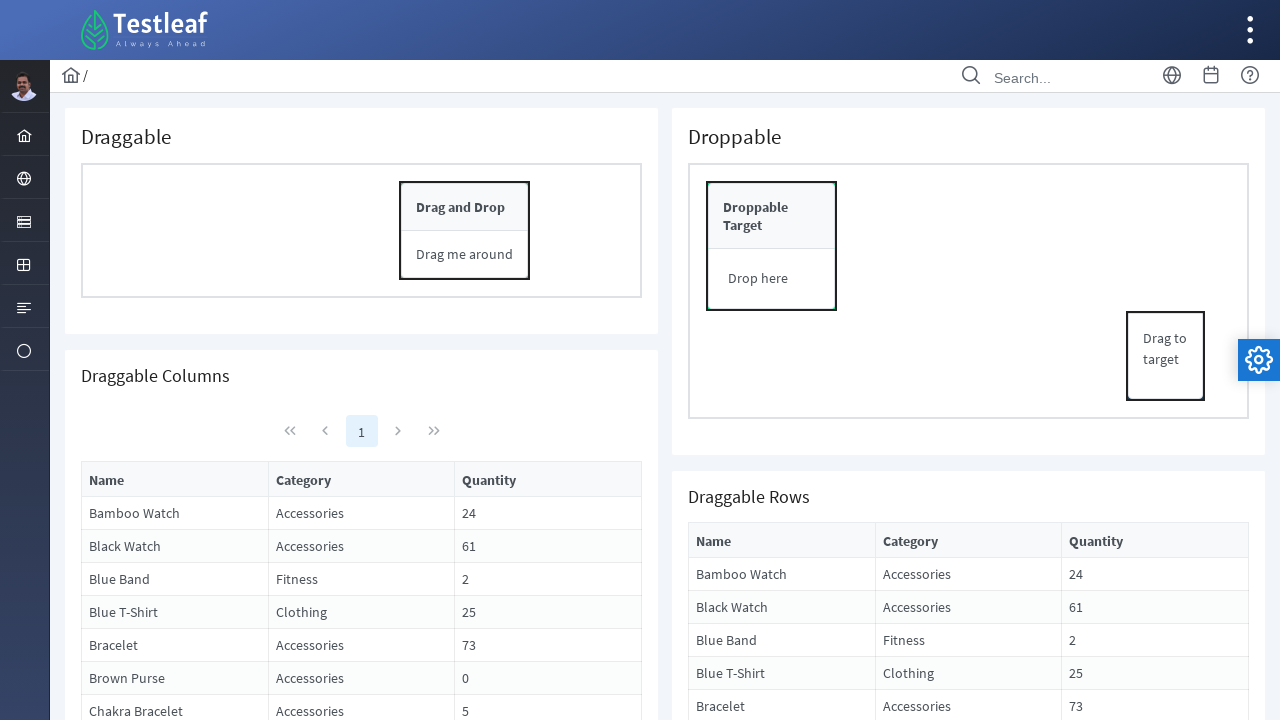

Dragged element from drag area to drop area at (772, 279)
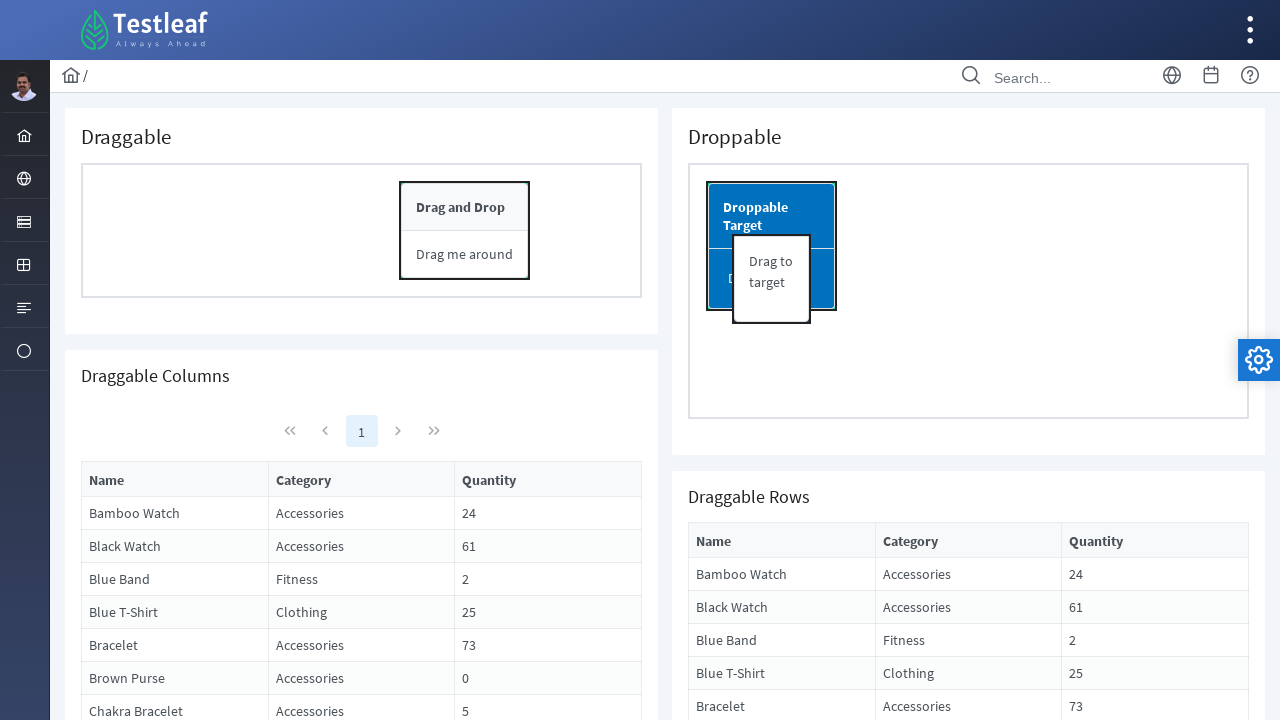

Located table column 2 header
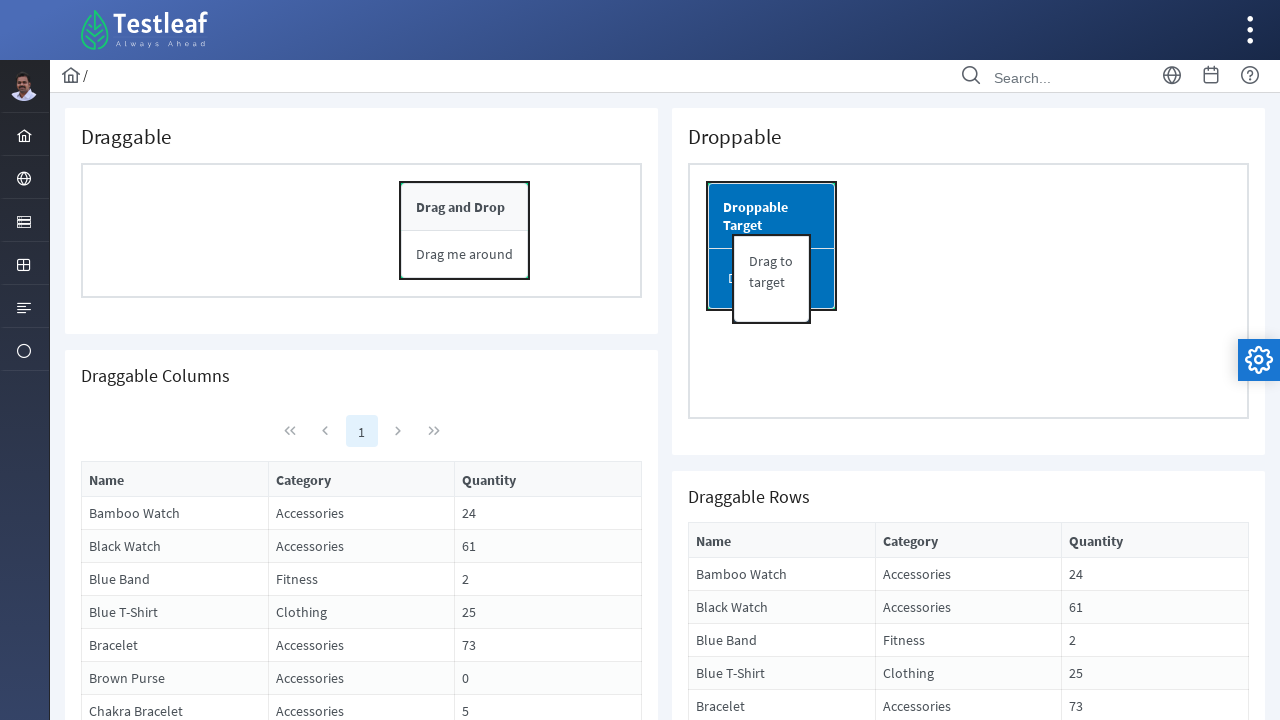

Located table column 3 header
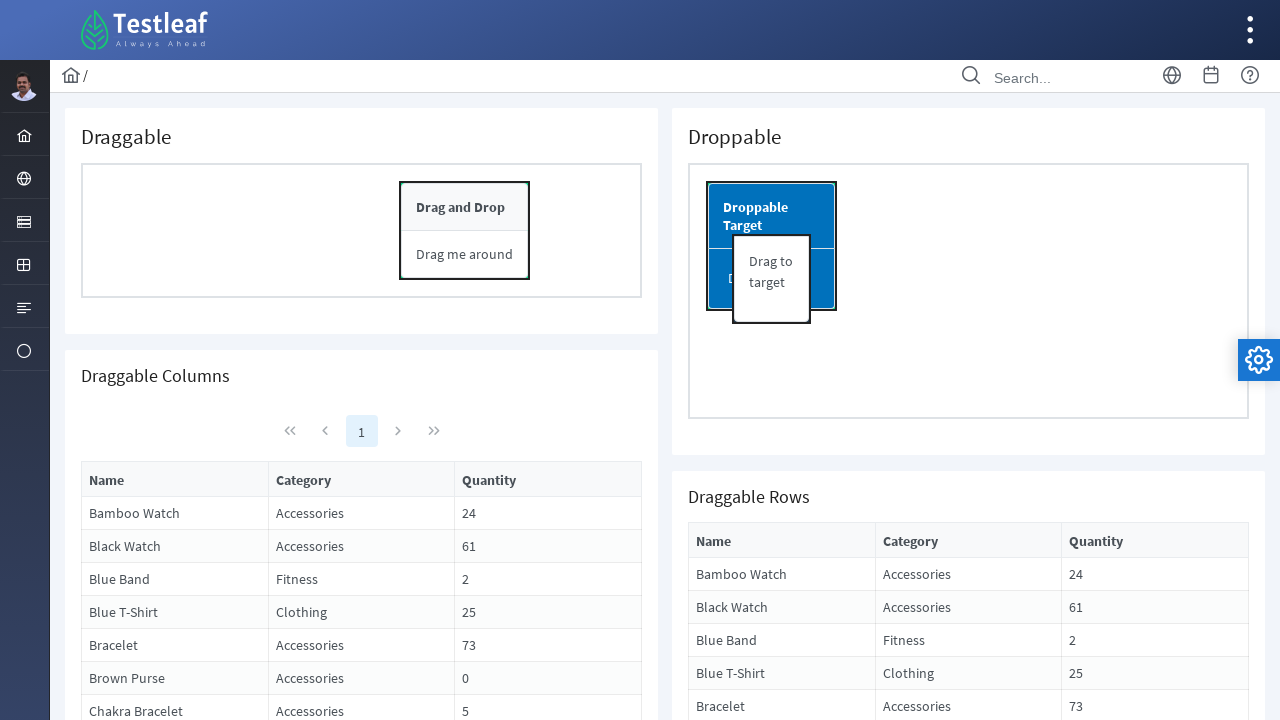

Double-clicked table column 2 header at (361, 479) on (//table[@role='grid'])//tr//th[2] >> nth=0
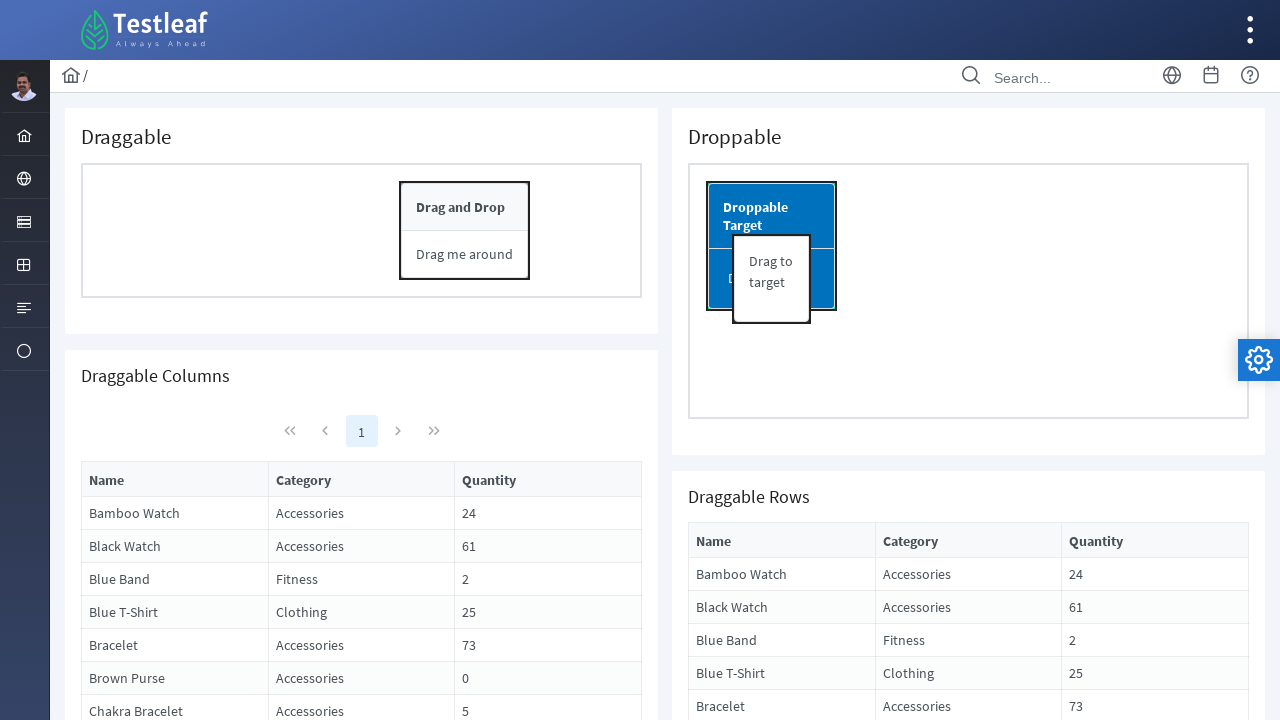

Dragged column 2 header to column 3 position at (548, 479)
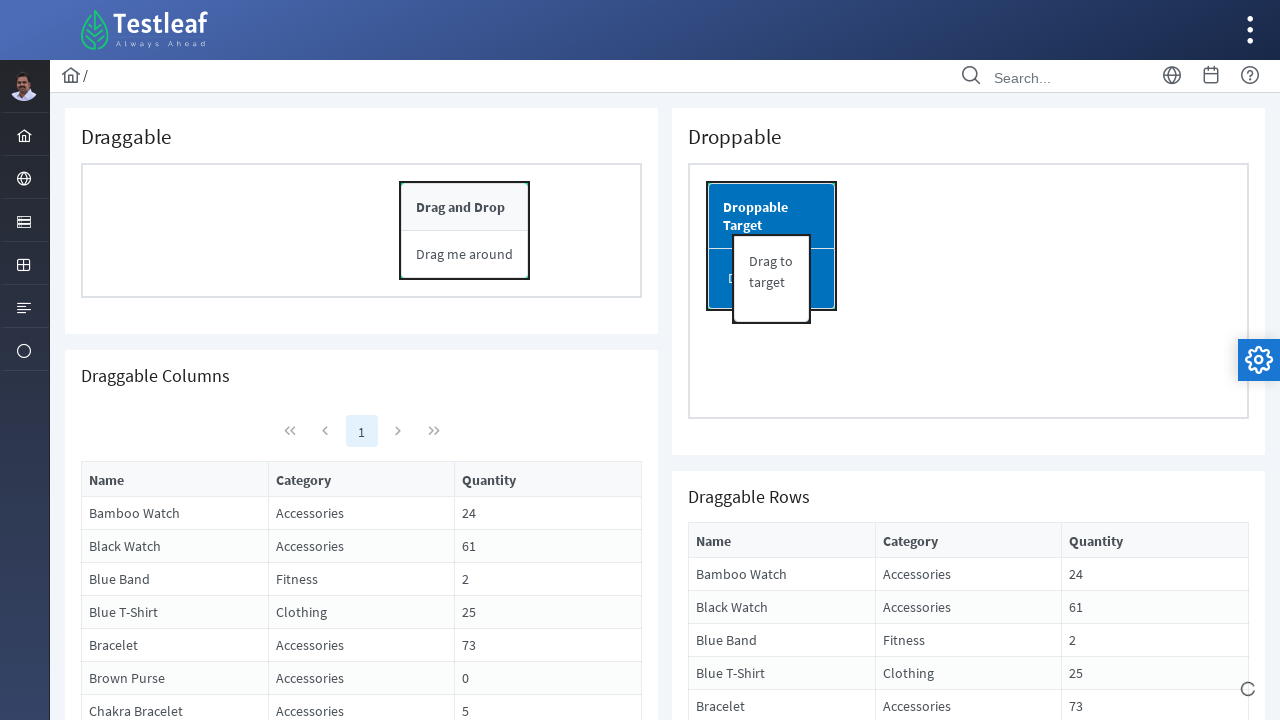

Located source table row cell
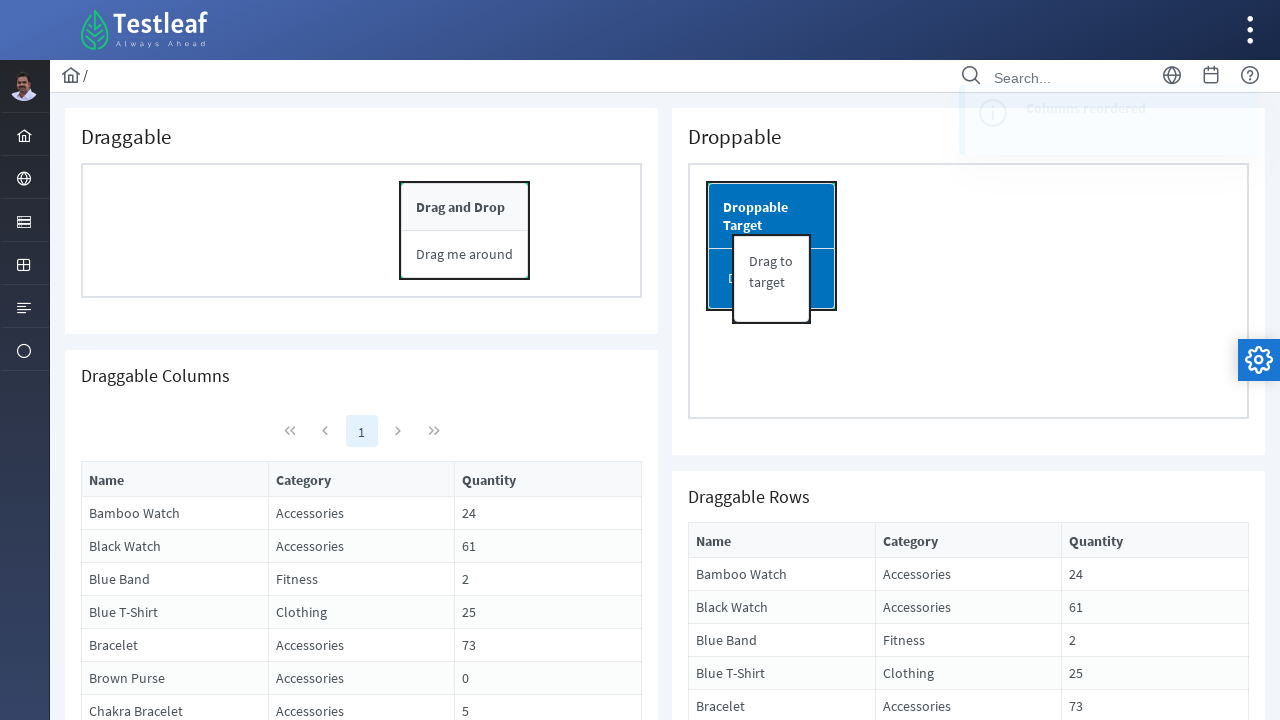

Located target table row cell
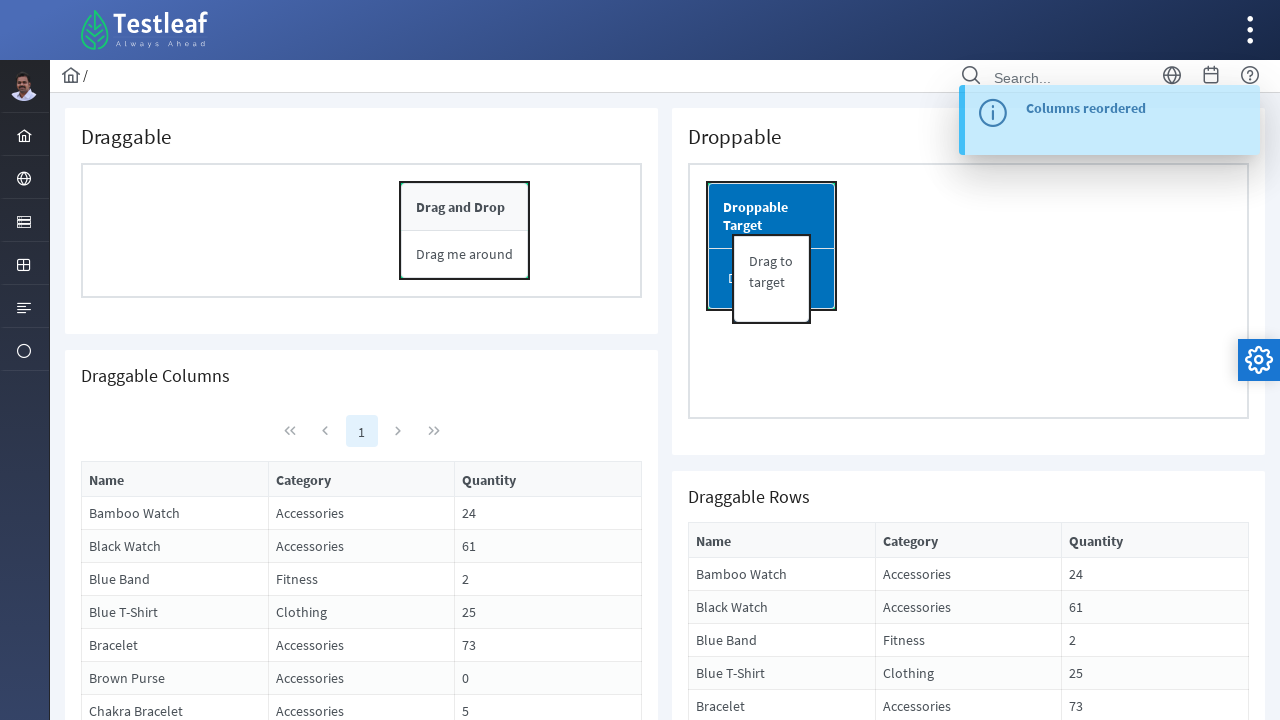

Double-clicked source table row cell at (782, 574) on (//table[@role='grid']//tr[1]/td[1])[2]
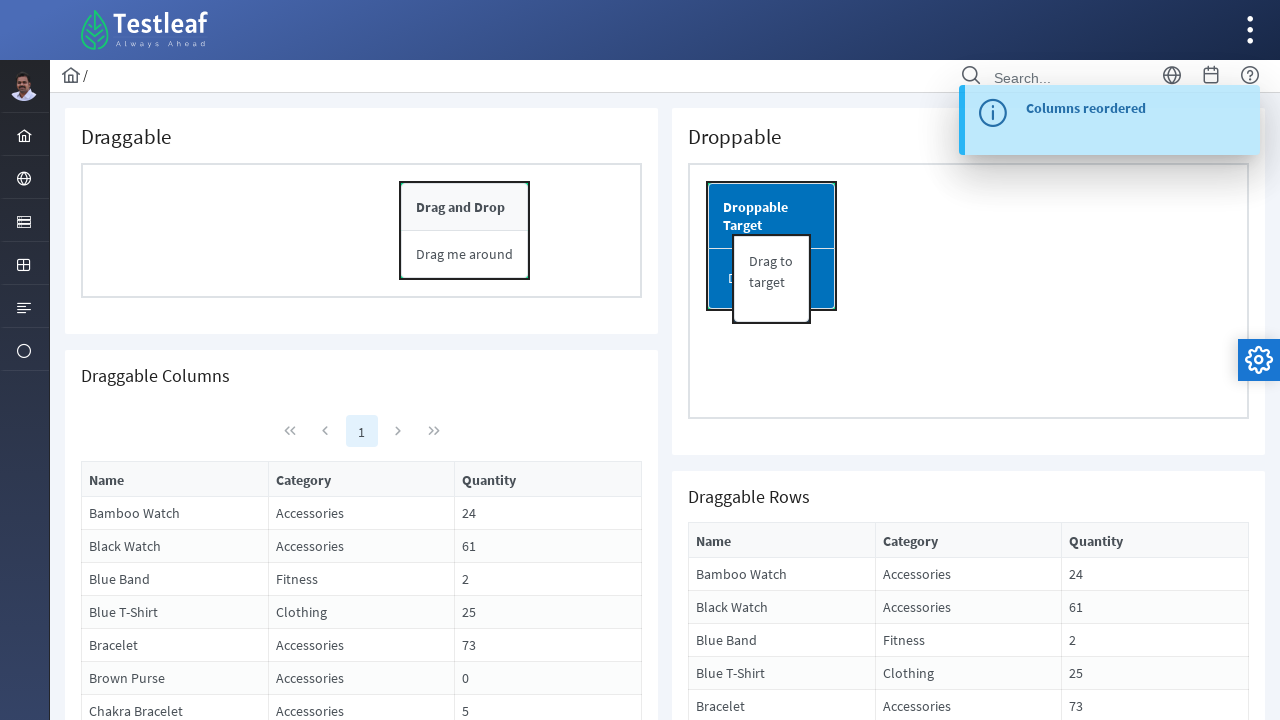

Dragged row cell from row 1 to row 3 at (782, 640)
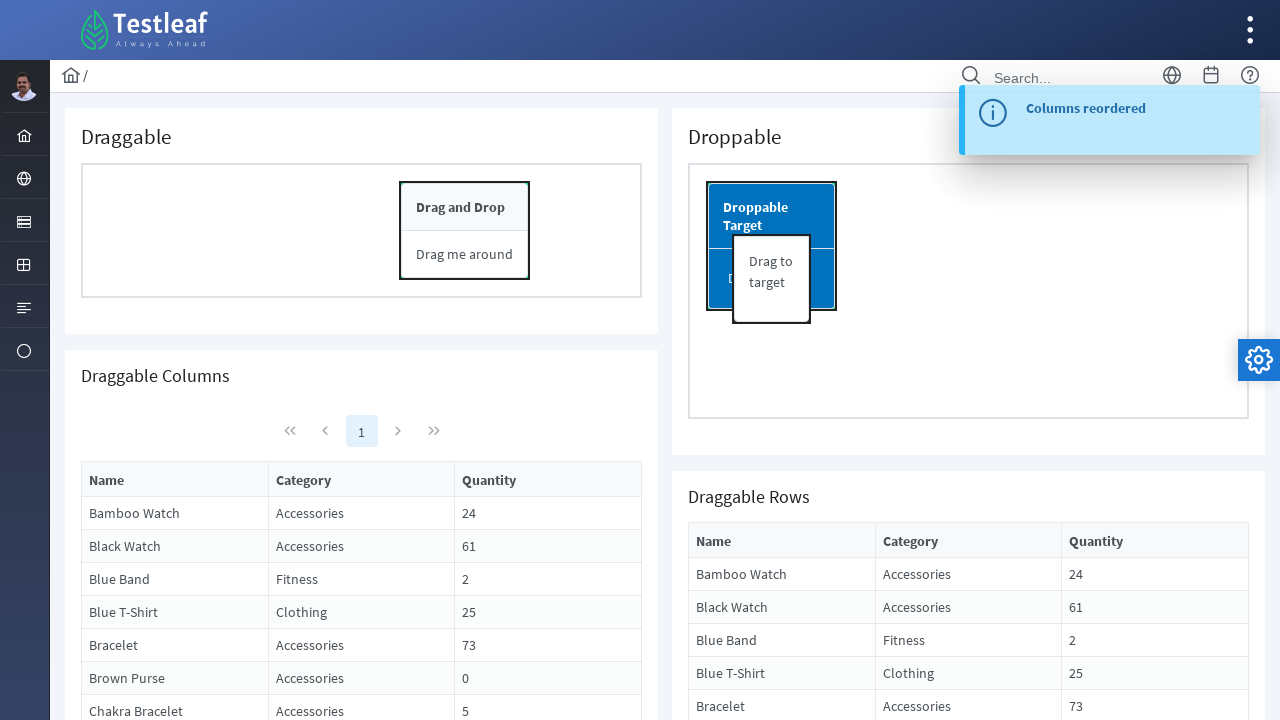

Located element to scroll to
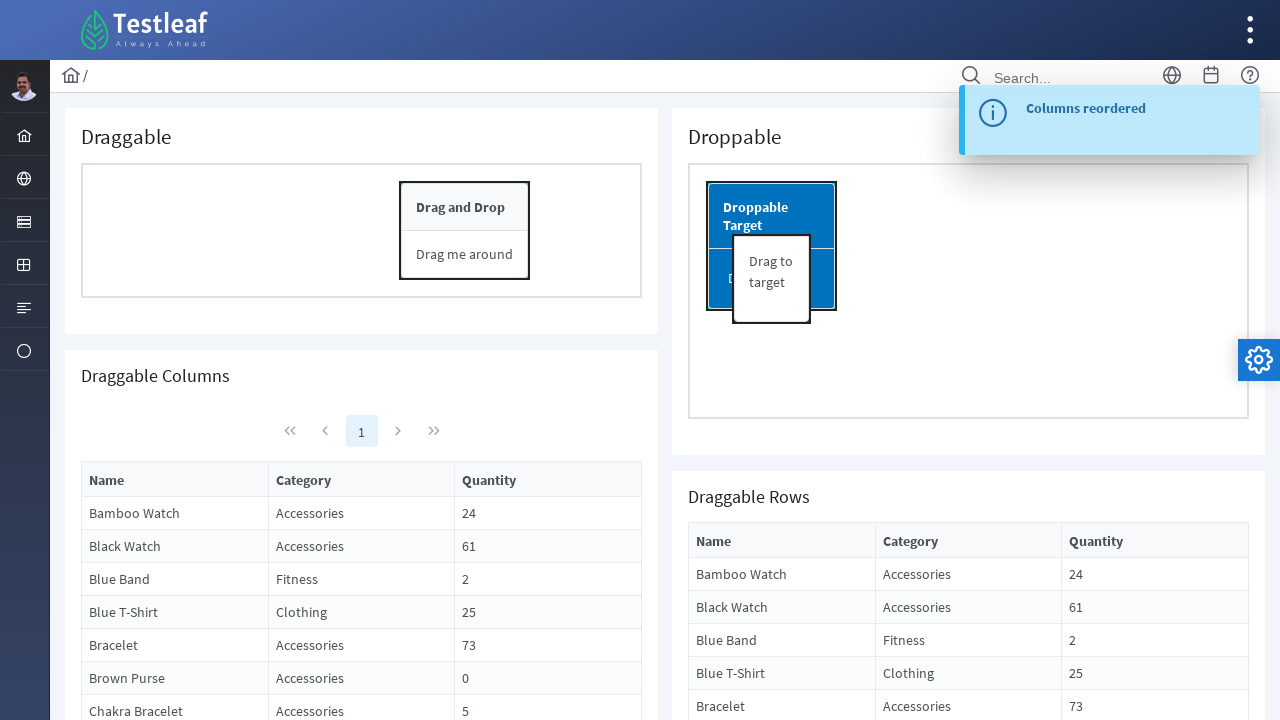

Scrolled element into view
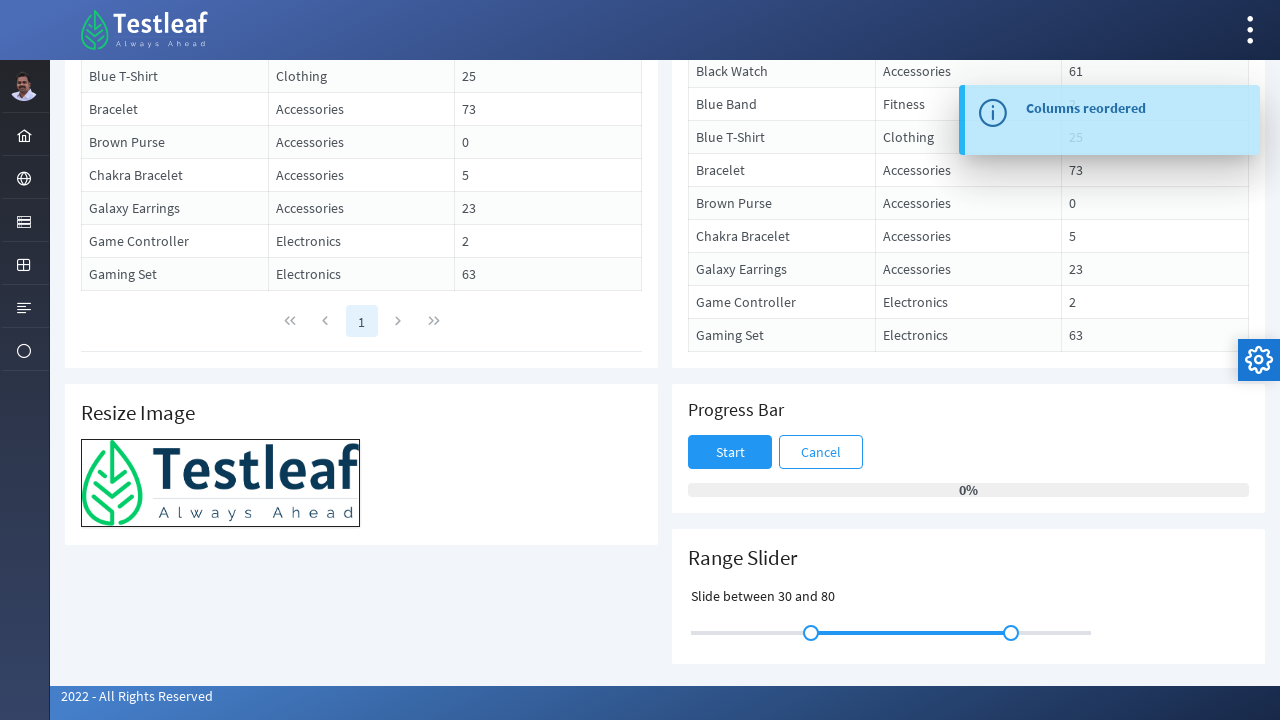

Clicked UI button at (730, 452) on (//span[@class='ui-button-text ui-c'])[1]
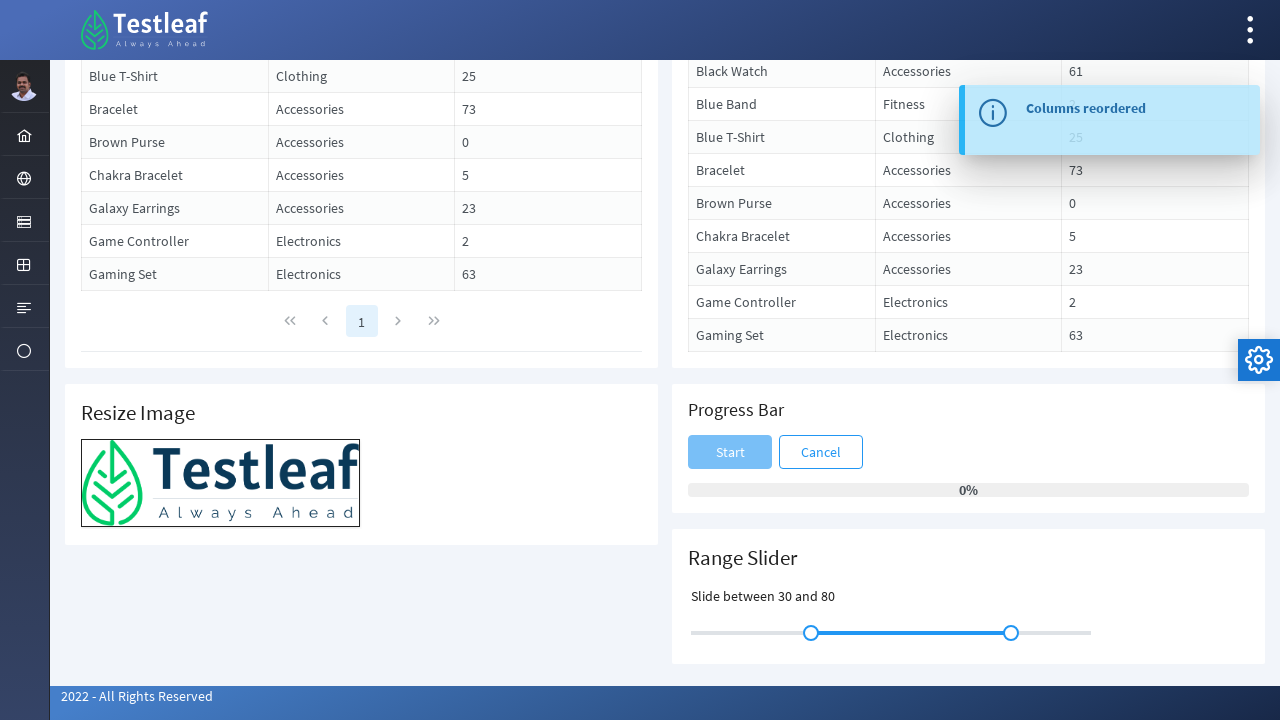

Located slider element
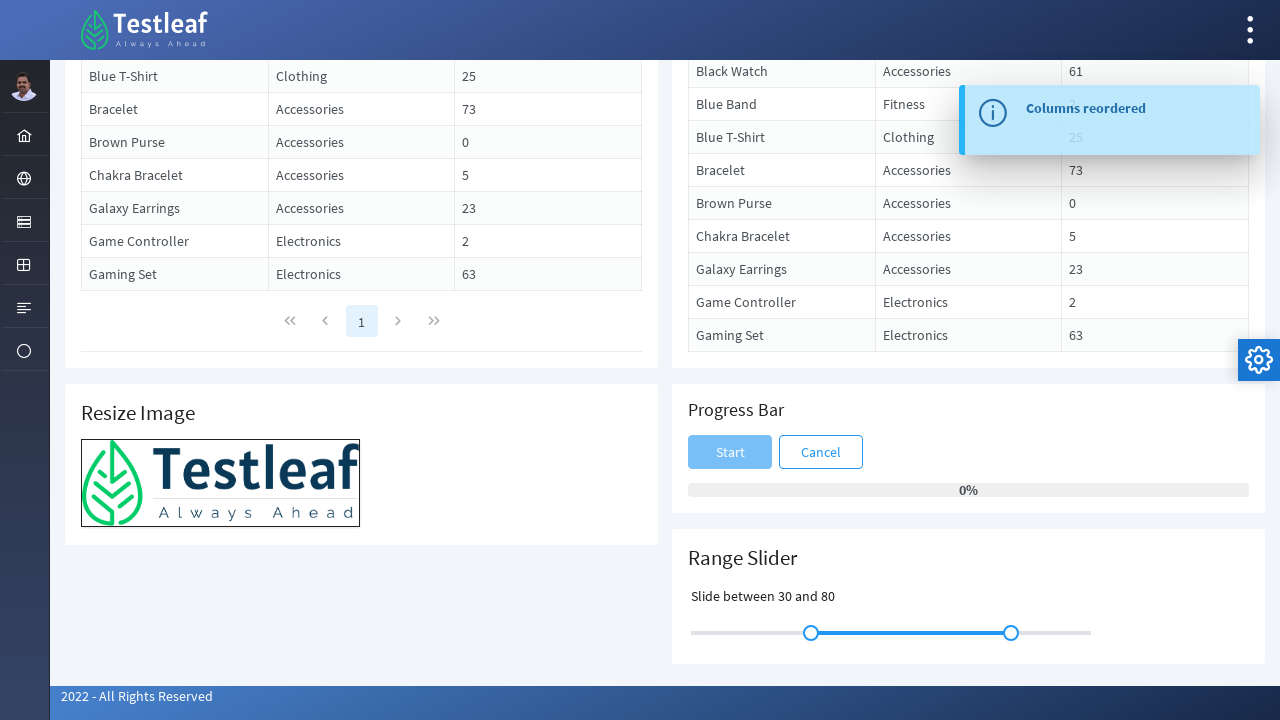

Double-clicked slider element at (891, 633) on #form\:j_idt125
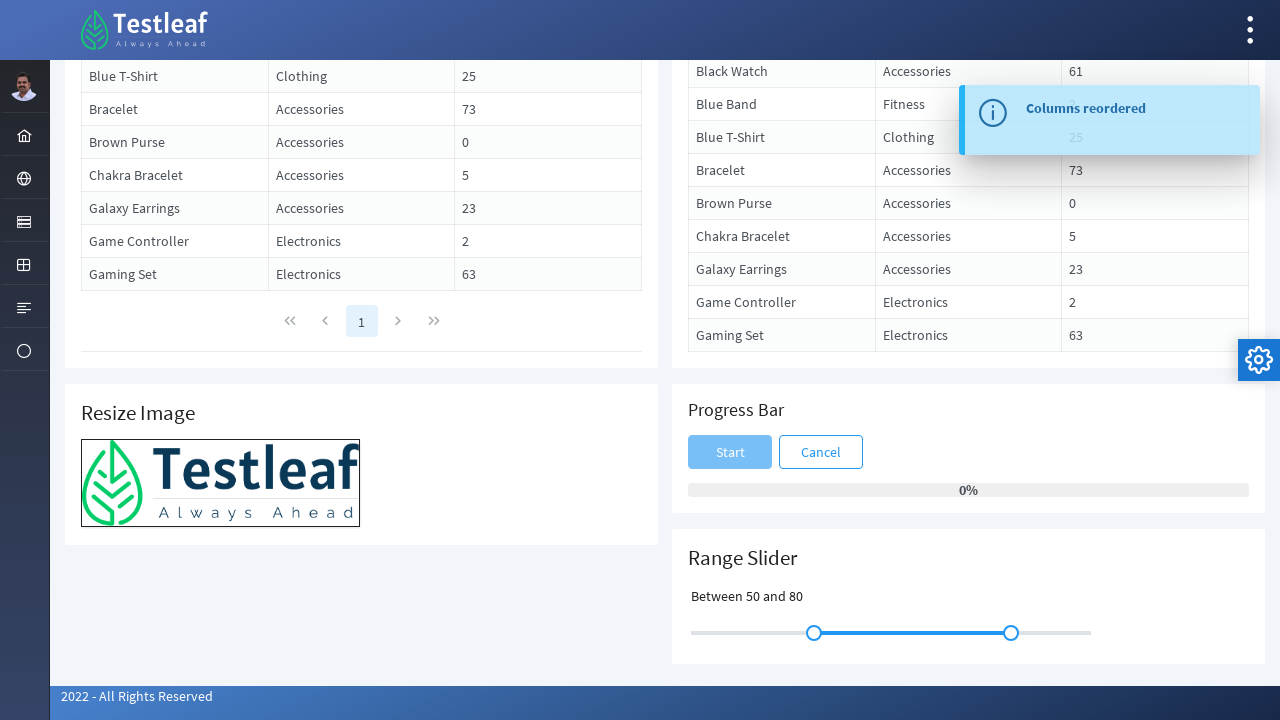

Retrieved slider bounding box
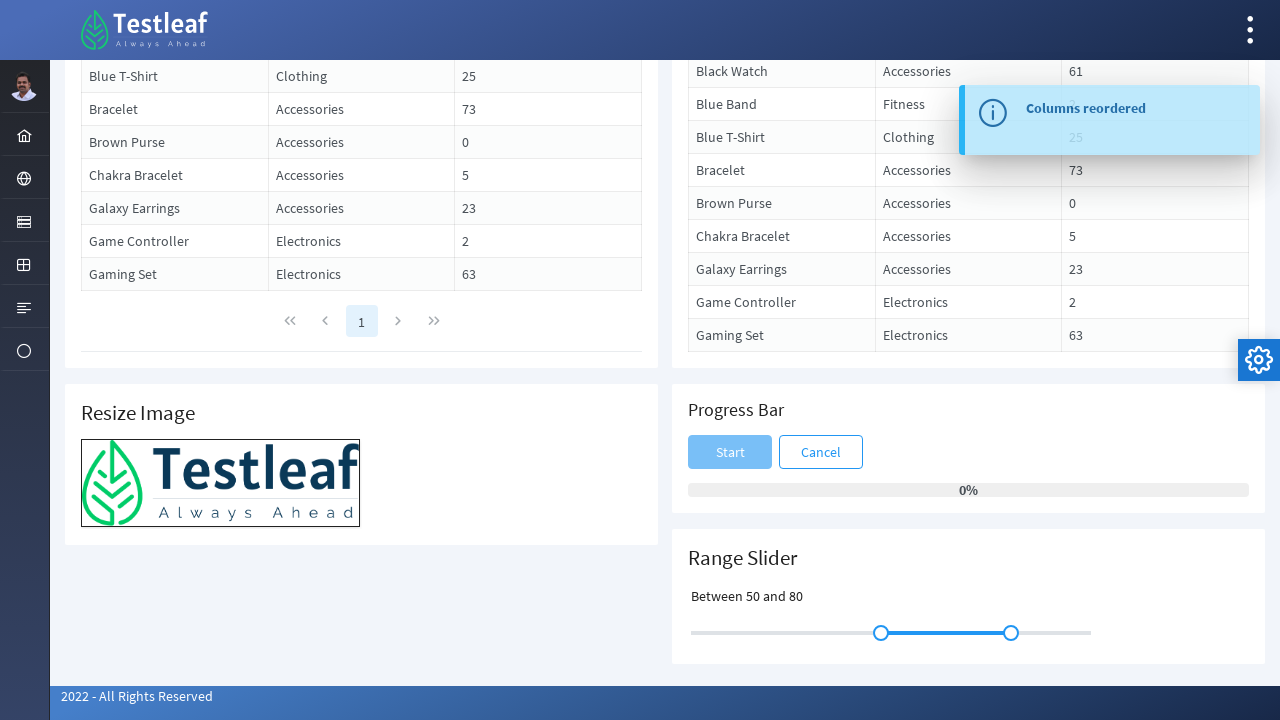

Moved mouse to center of slider at (891, 633)
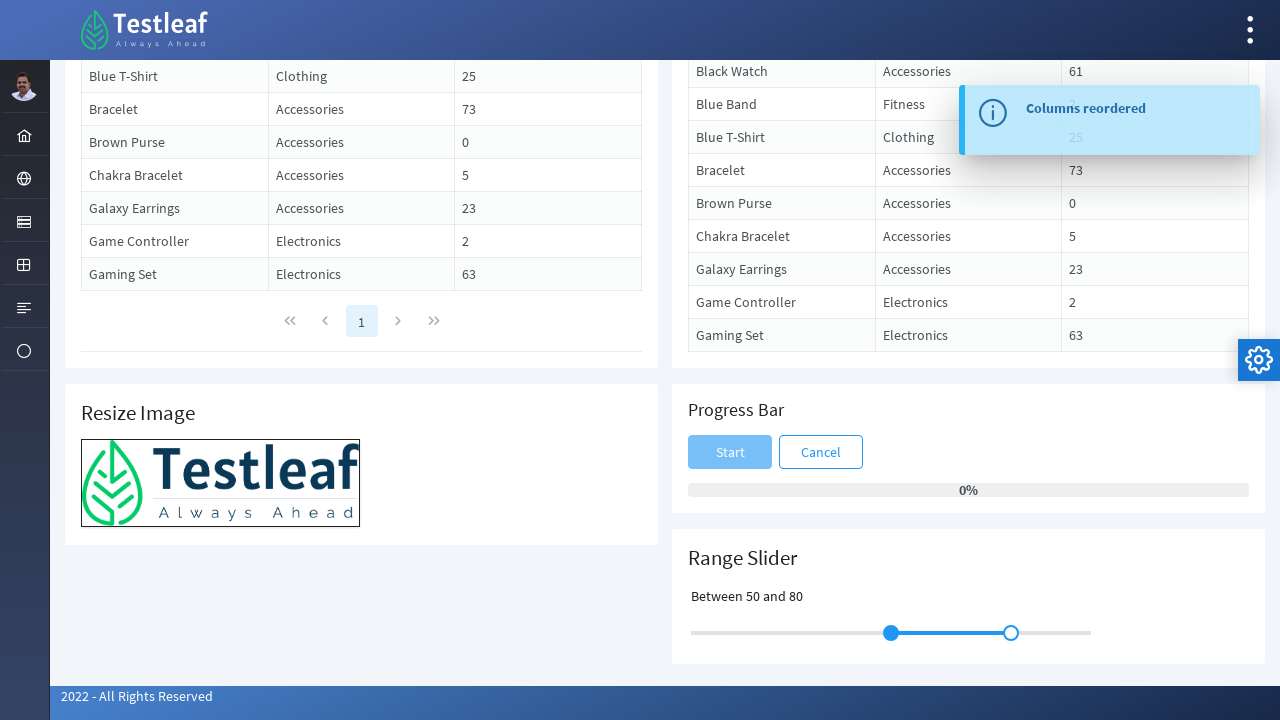

Mouse button pressed down on slider at (891, 633)
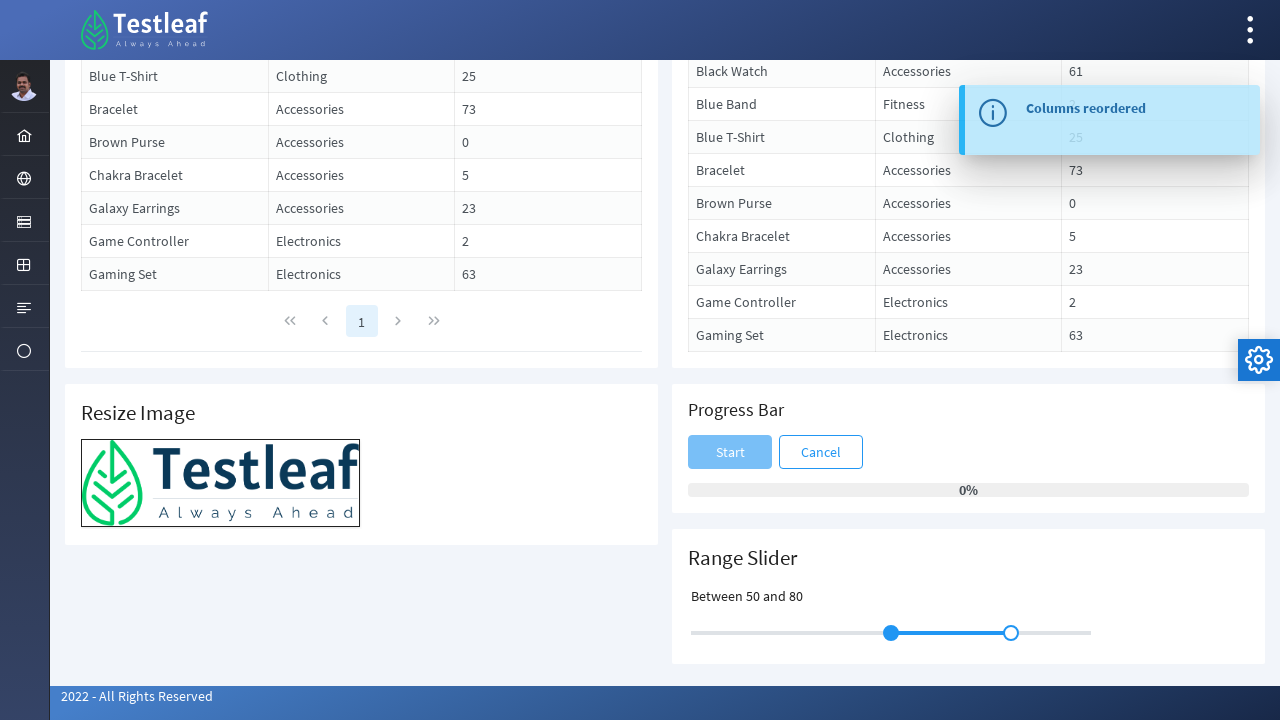

Dragged slider by offset (300, 300) at (1191, 933)
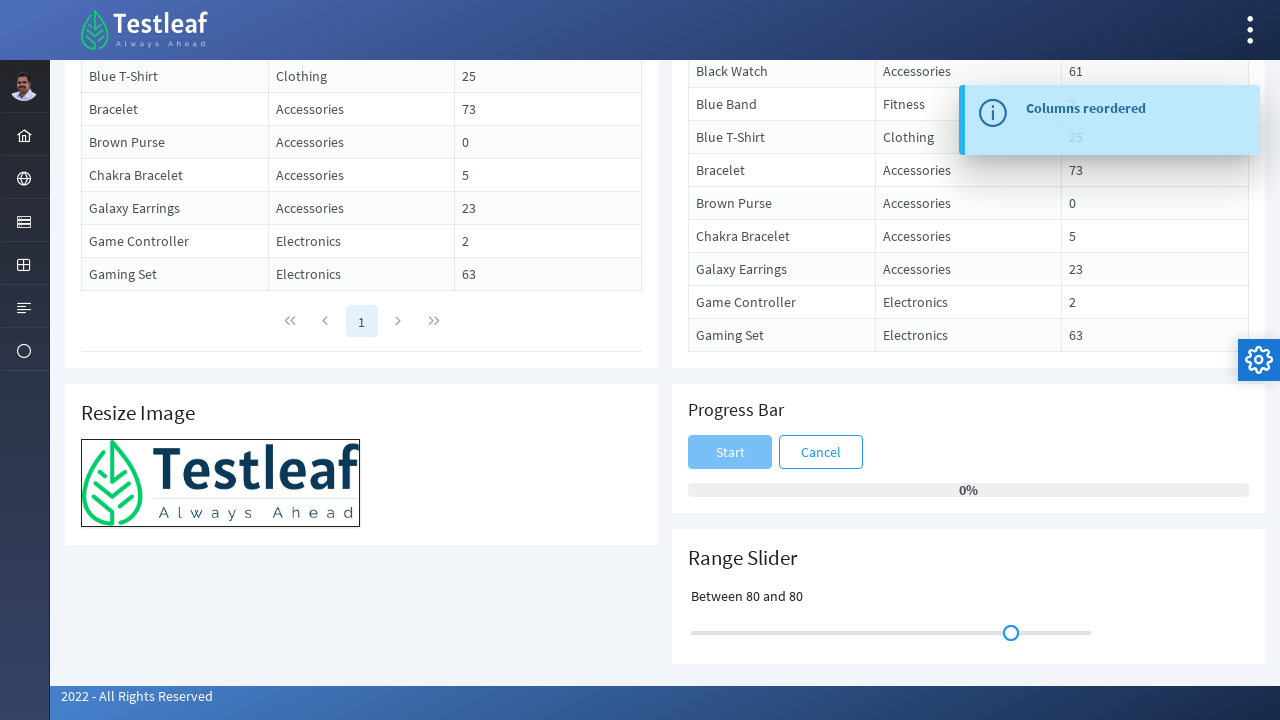

Released mouse button to complete slider drag at (1191, 933)
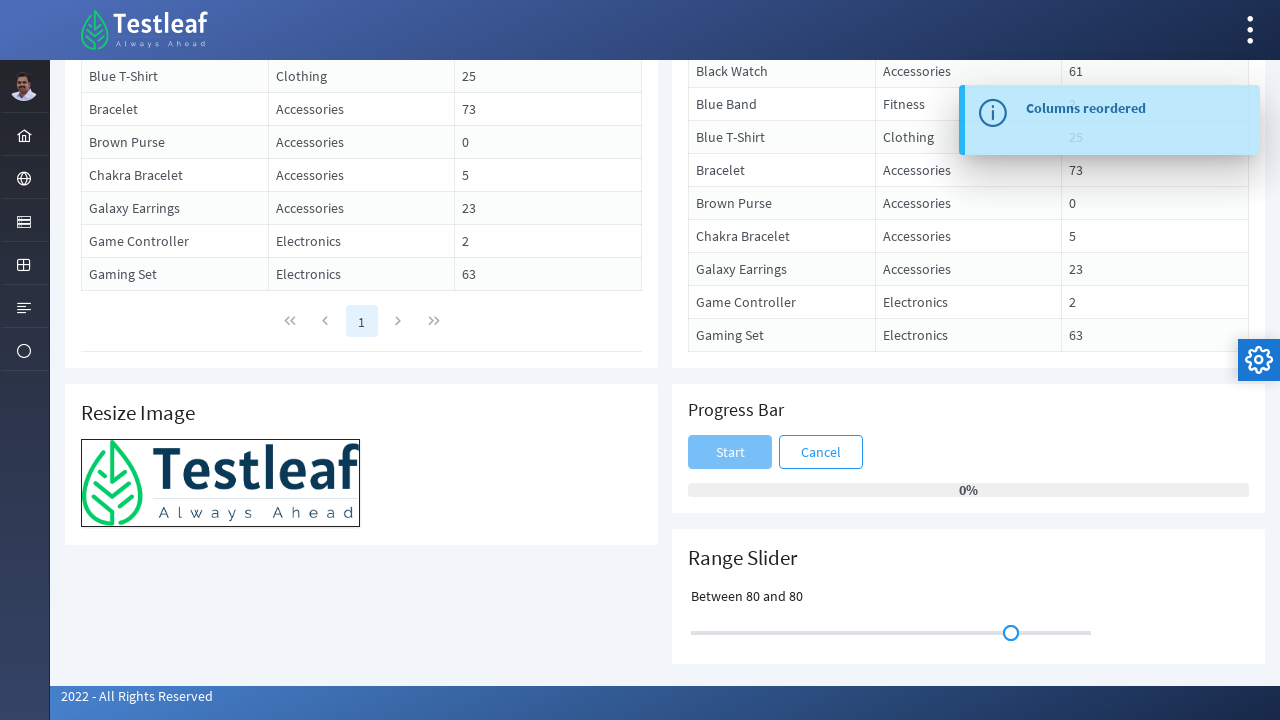

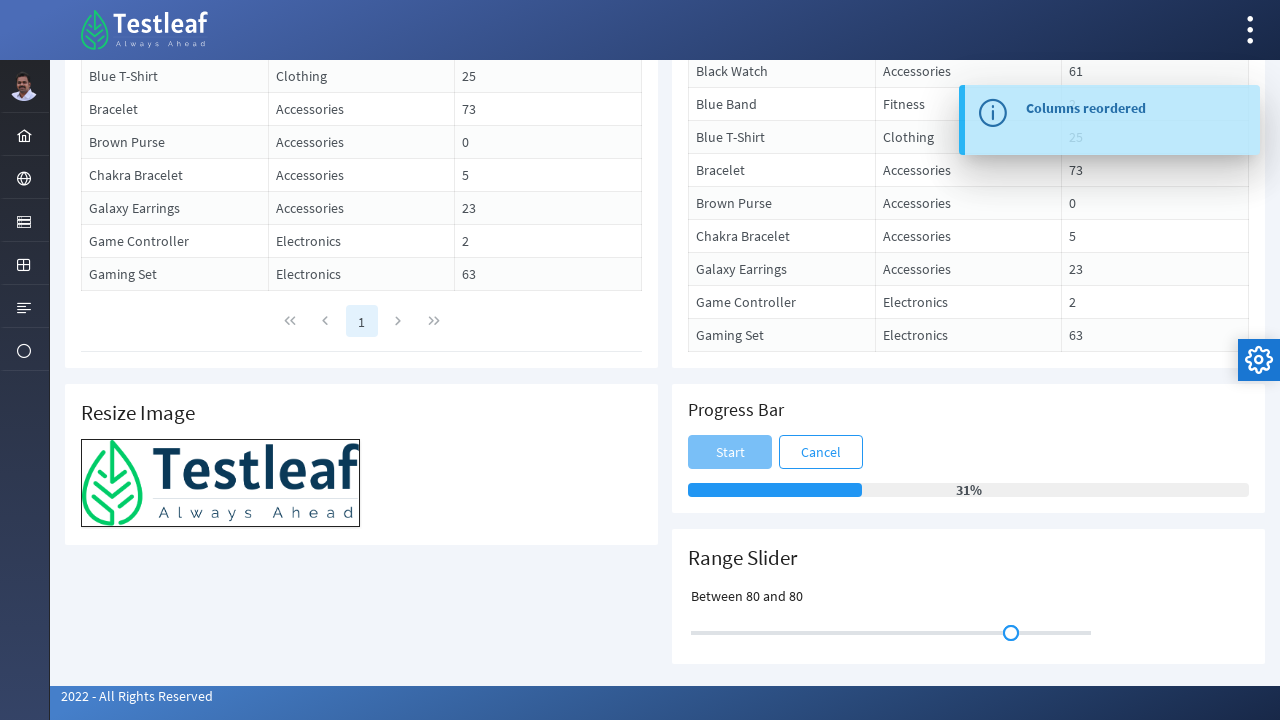